Tests a multi-step flow: calculates a mathematical value to find a specific link text, clicks it, then fills out a form with first name, last name, city, and country fields, and submits the form.

Starting URL: http://suninjuly.github.io/find_link_text

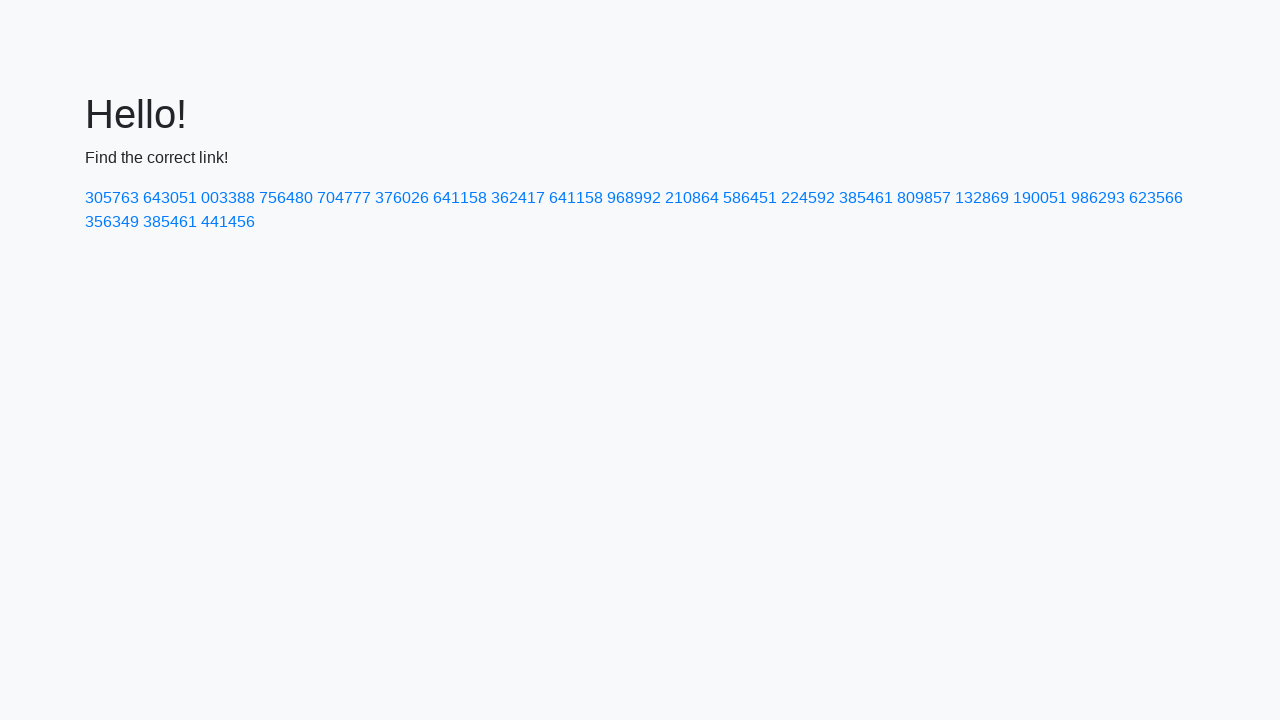

Calculated link text value: 224592
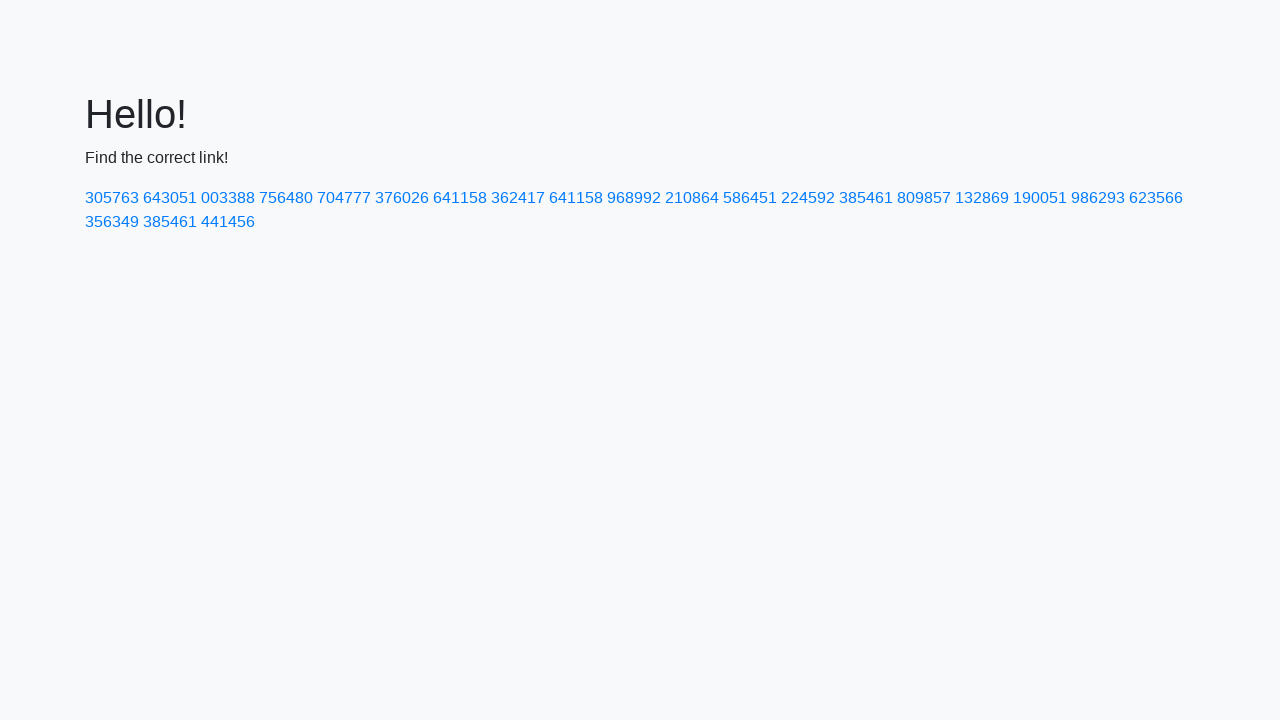

Clicked link with text '224592' at (808, 198) on a:text('224592')
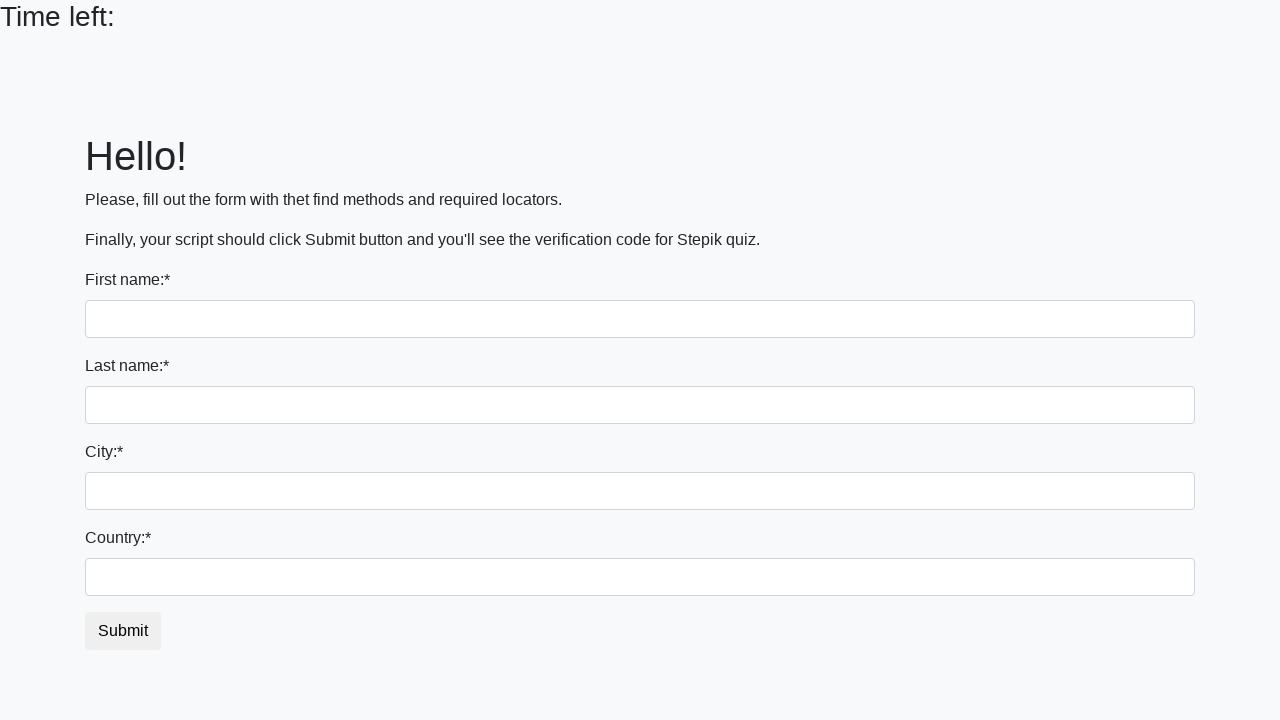

Filled first name field with 'Ivan' on input
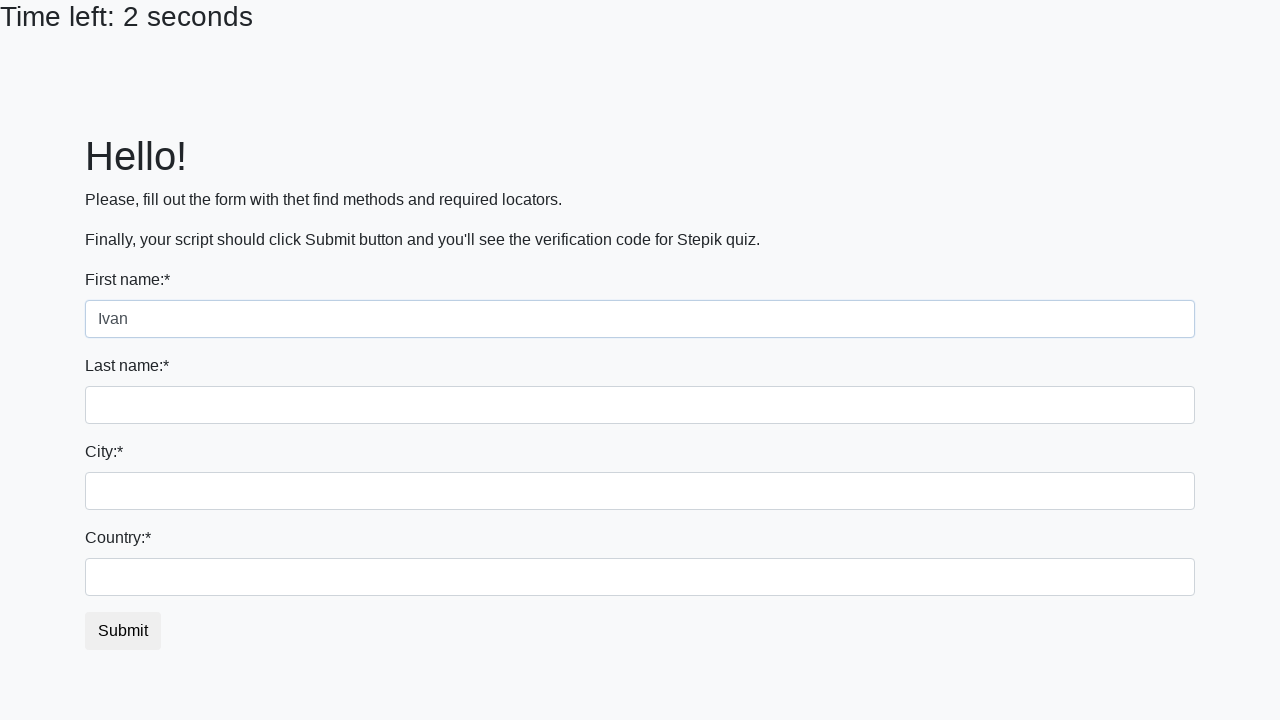

Filled last name field with 'Petrov' on input[name='last_name']
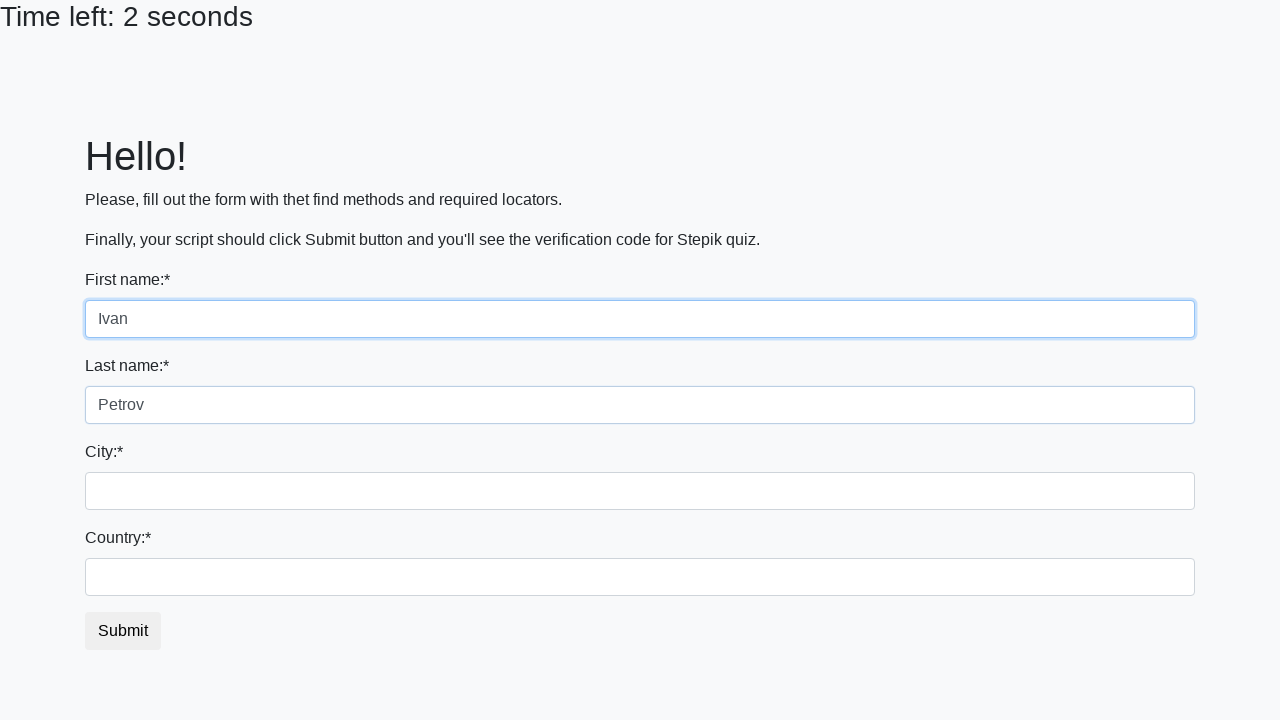

Filled city field with 'Smolensk' on .city
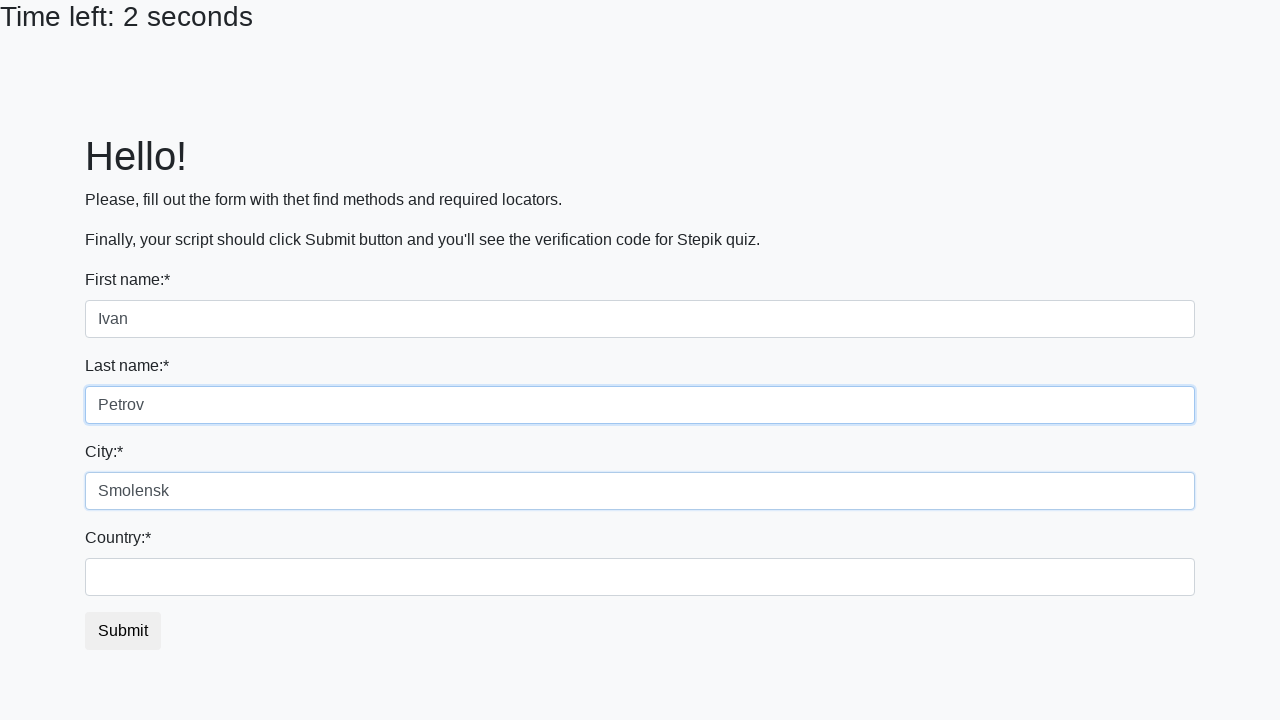

Filled country field with 'Russia' on #country
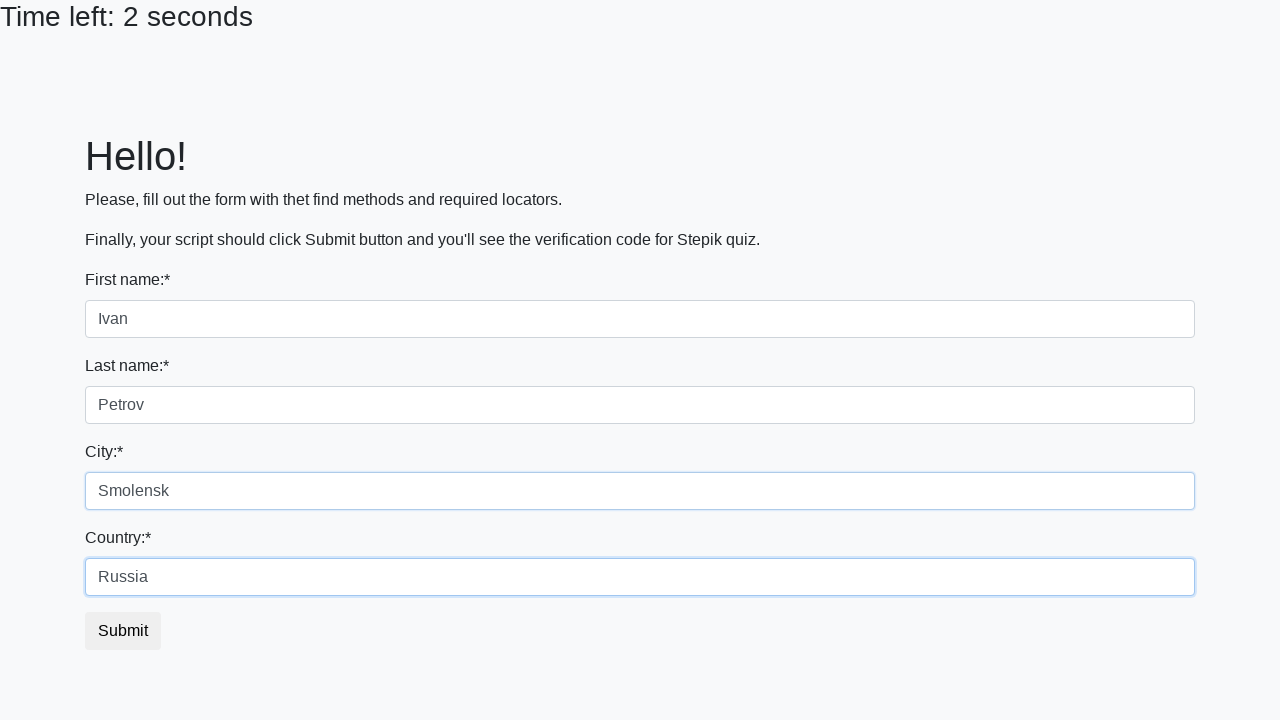

Clicked form submit button at (123, 631) on button.btn
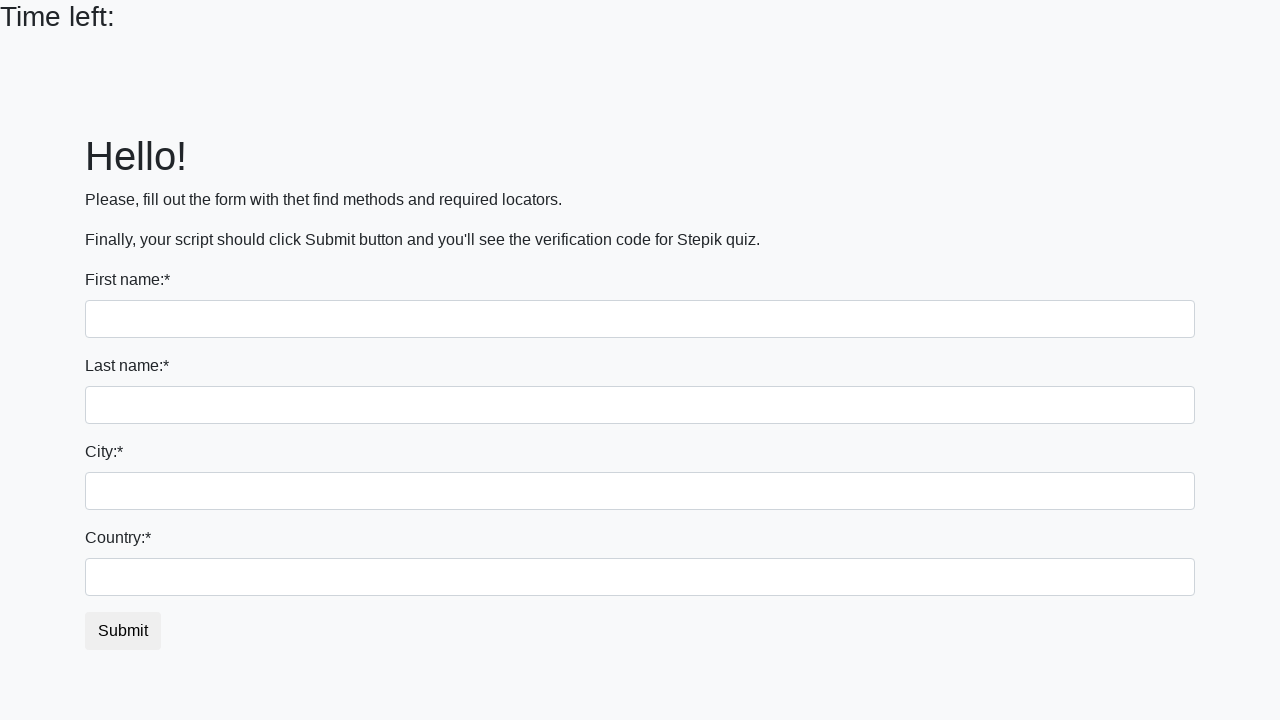

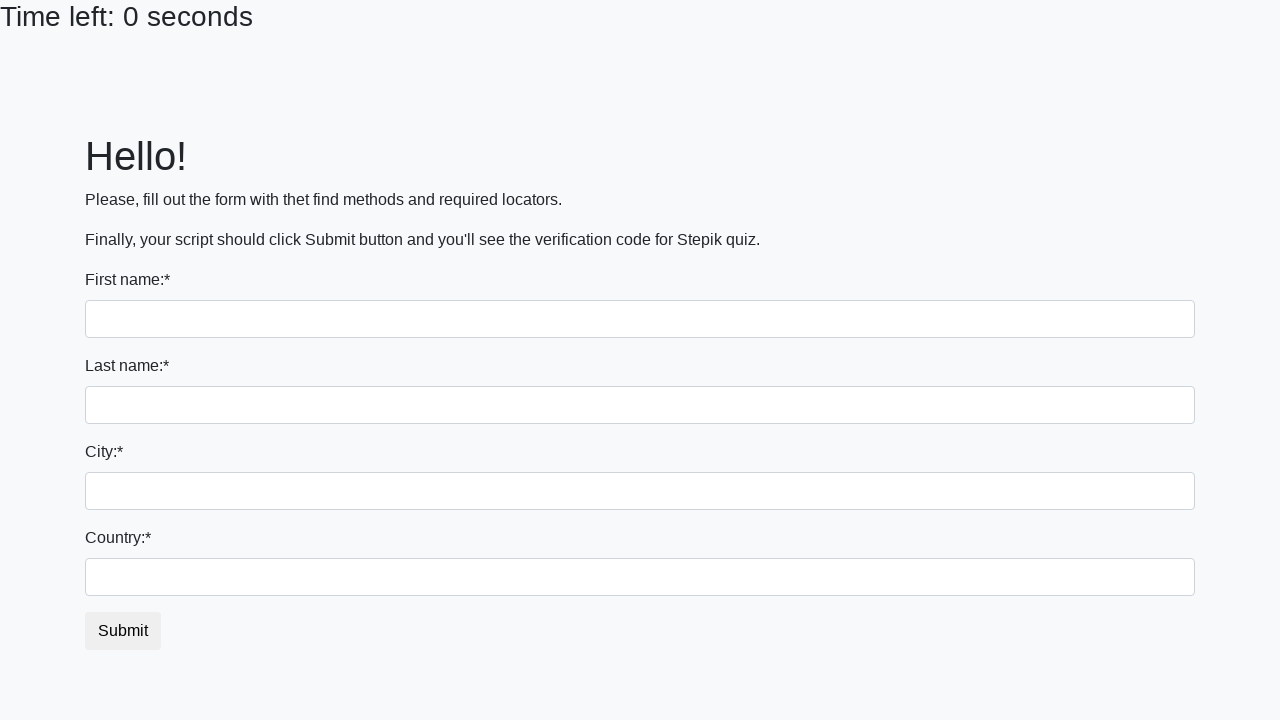